Tests waiting functionality by filling three input fields with text, pausing 1 second between each input

Starting URL: https://example.cypress.io/commands/waiting

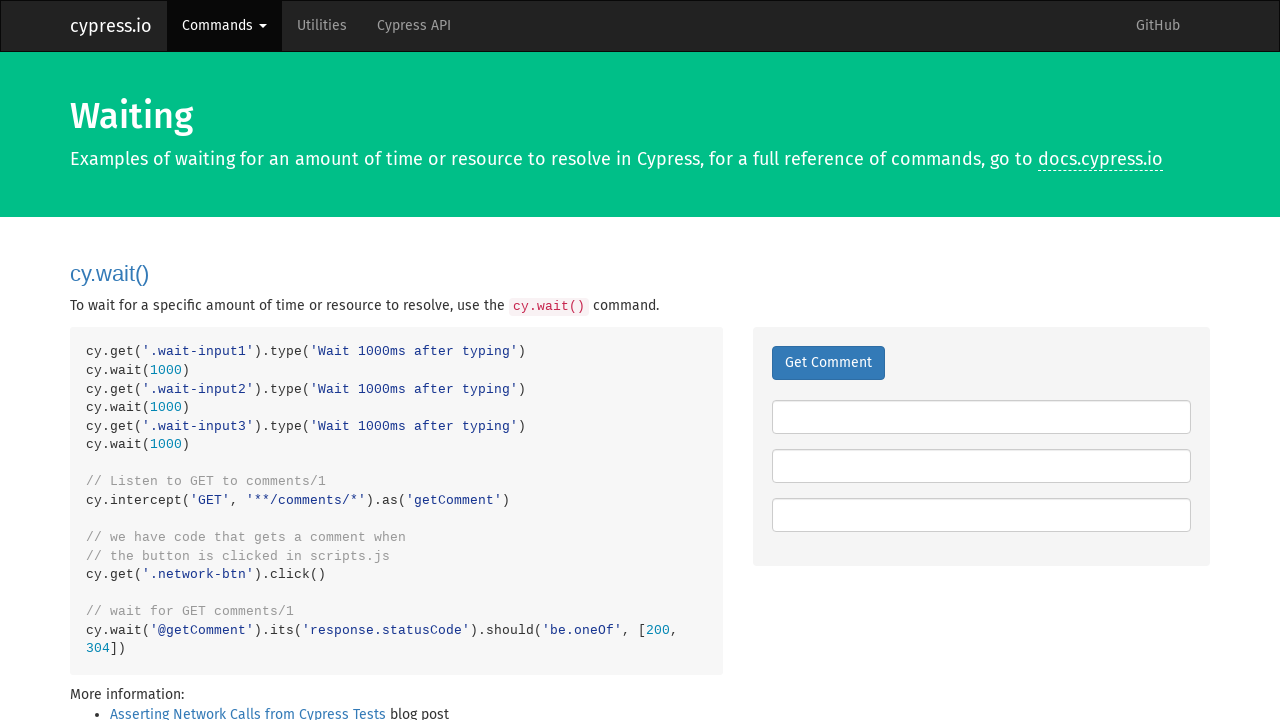

Filled first input field with 'Wait 1000ms after typing' on .wait-input1
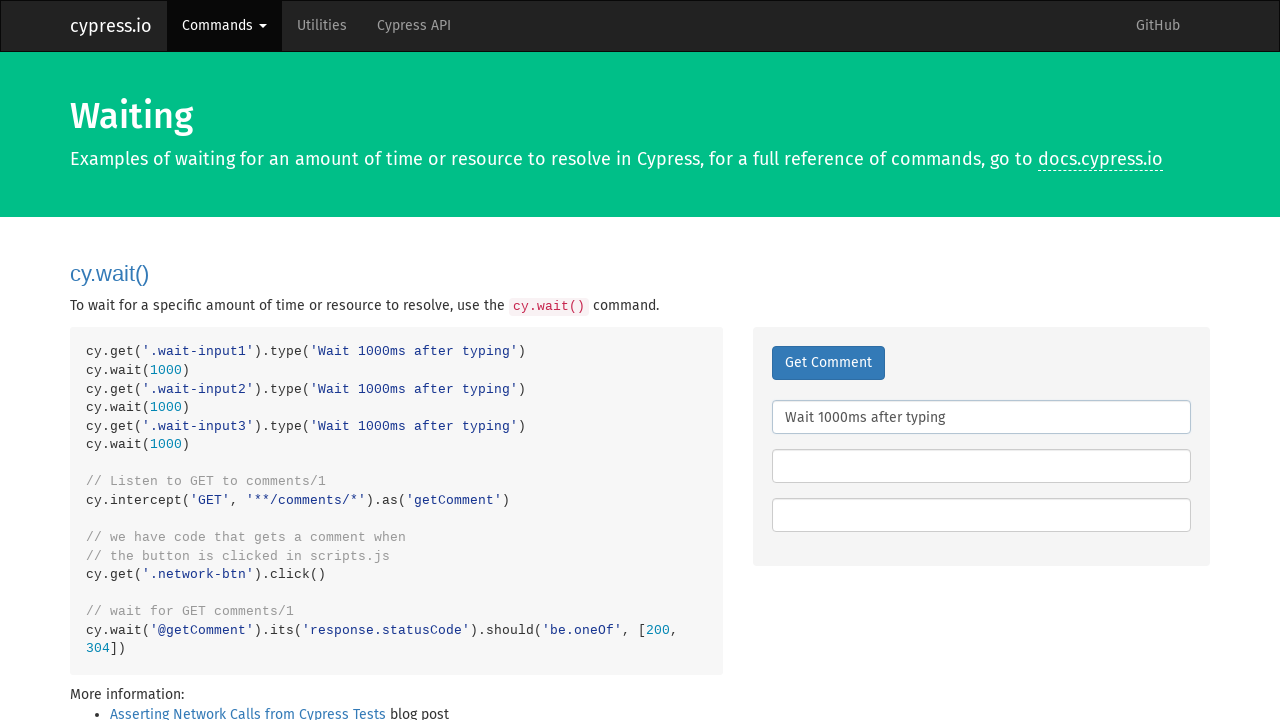

Waited 1000ms after typing in first input field
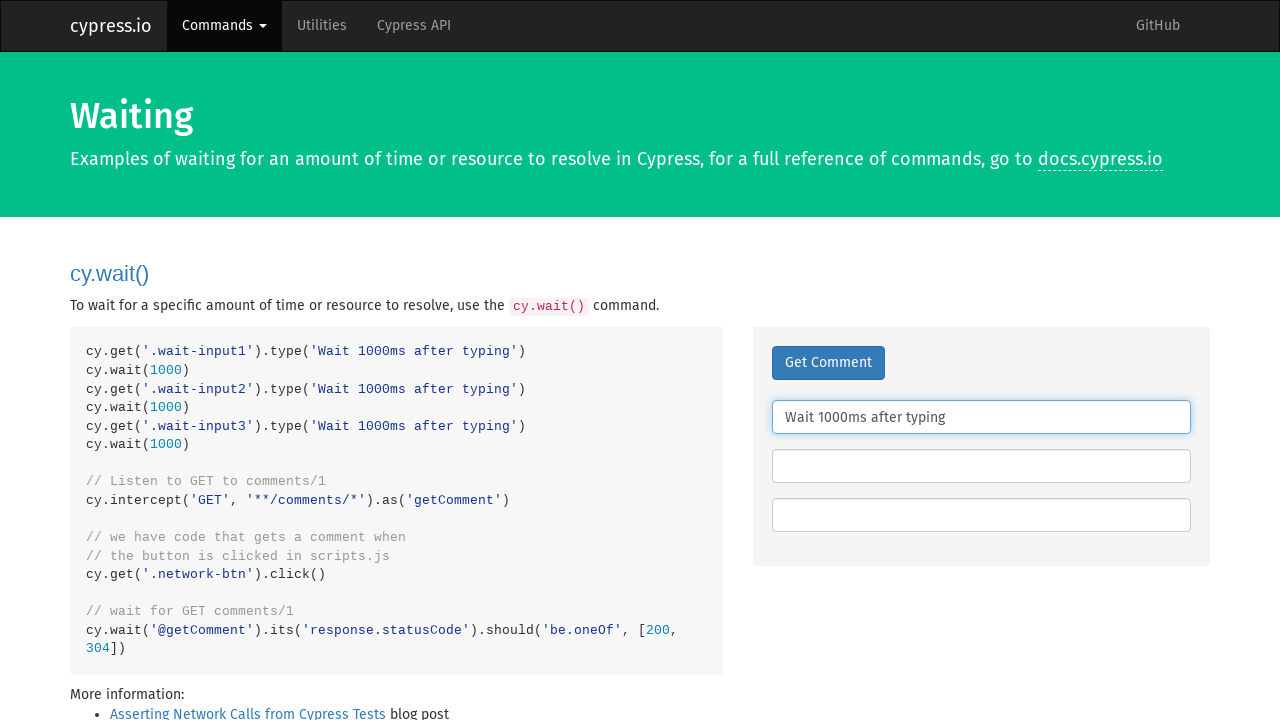

Filled second input field with 'Wait 1000ms after typing' on .wait-input2
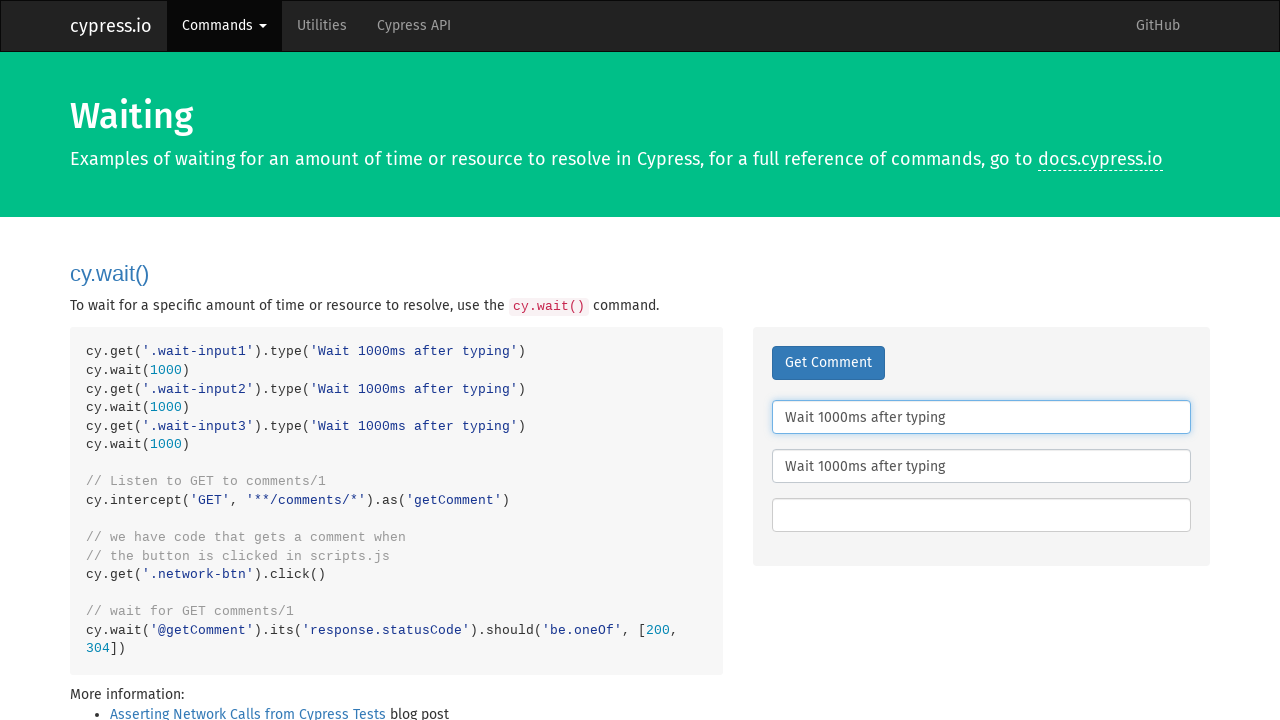

Waited 1000ms after typing in second input field
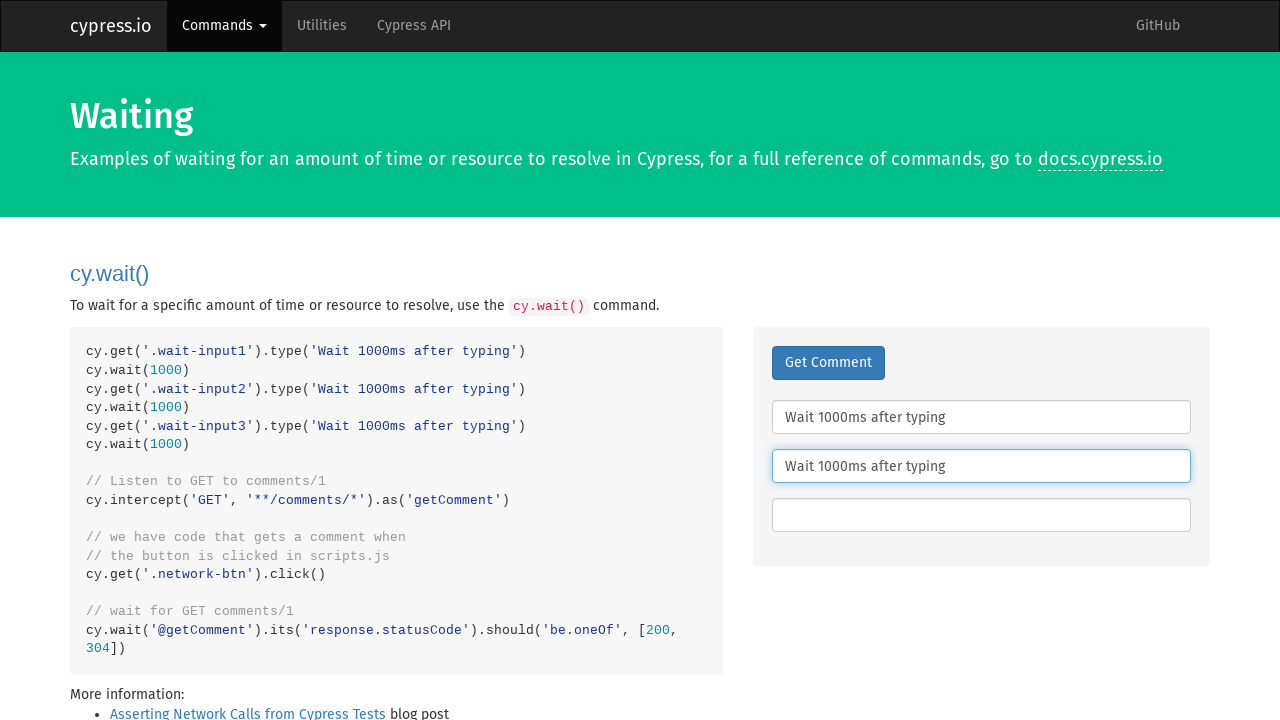

Filled third input field with 'Wait 1000ms after typing' on .wait-input3
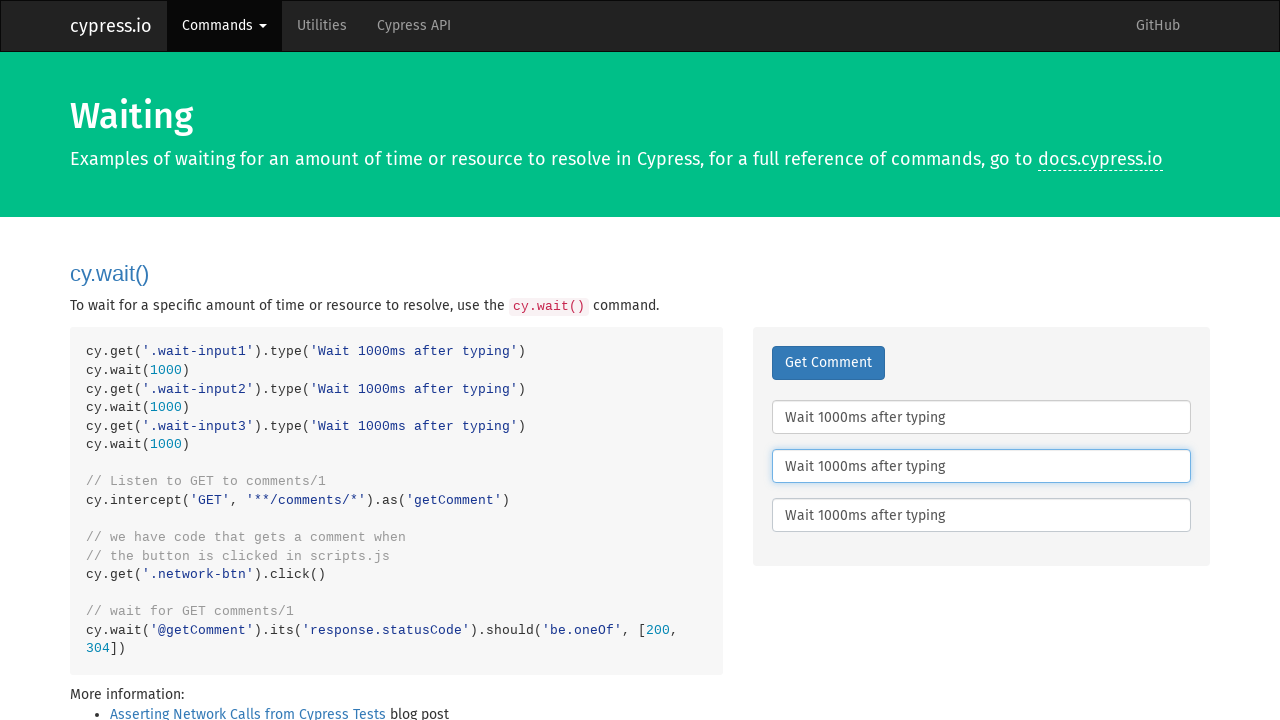

Waited 1000ms after typing in third input field
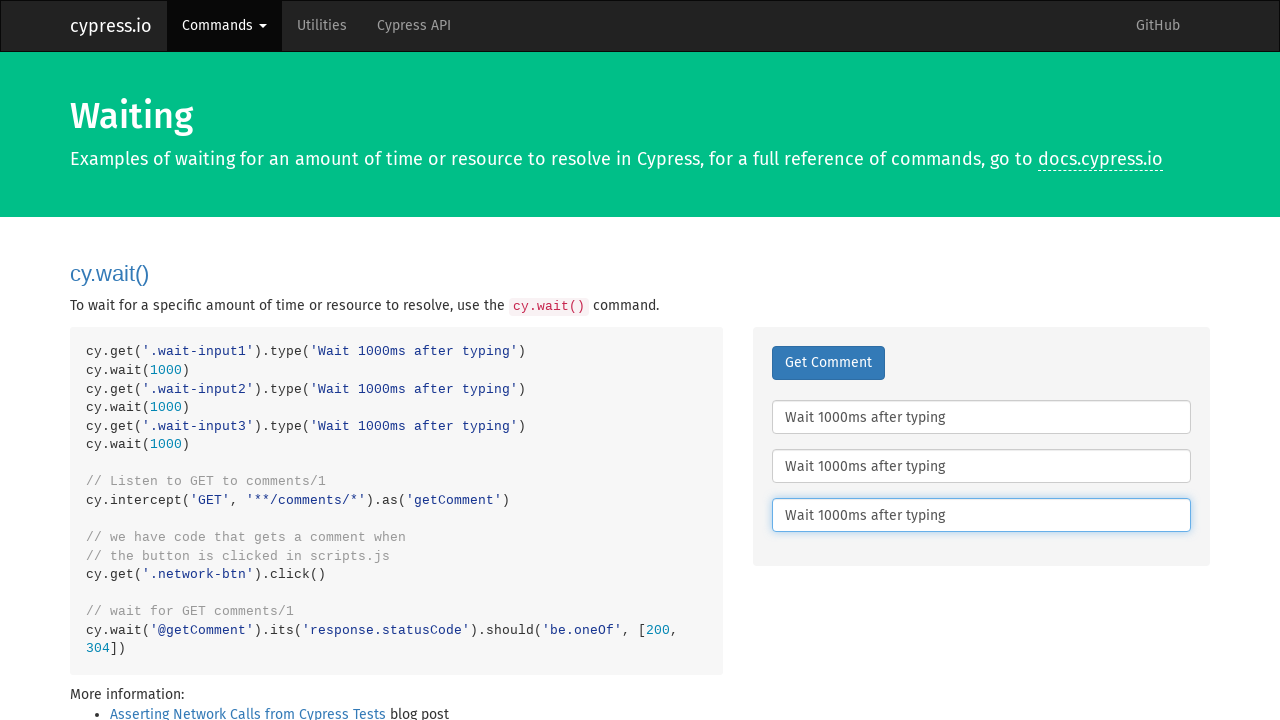

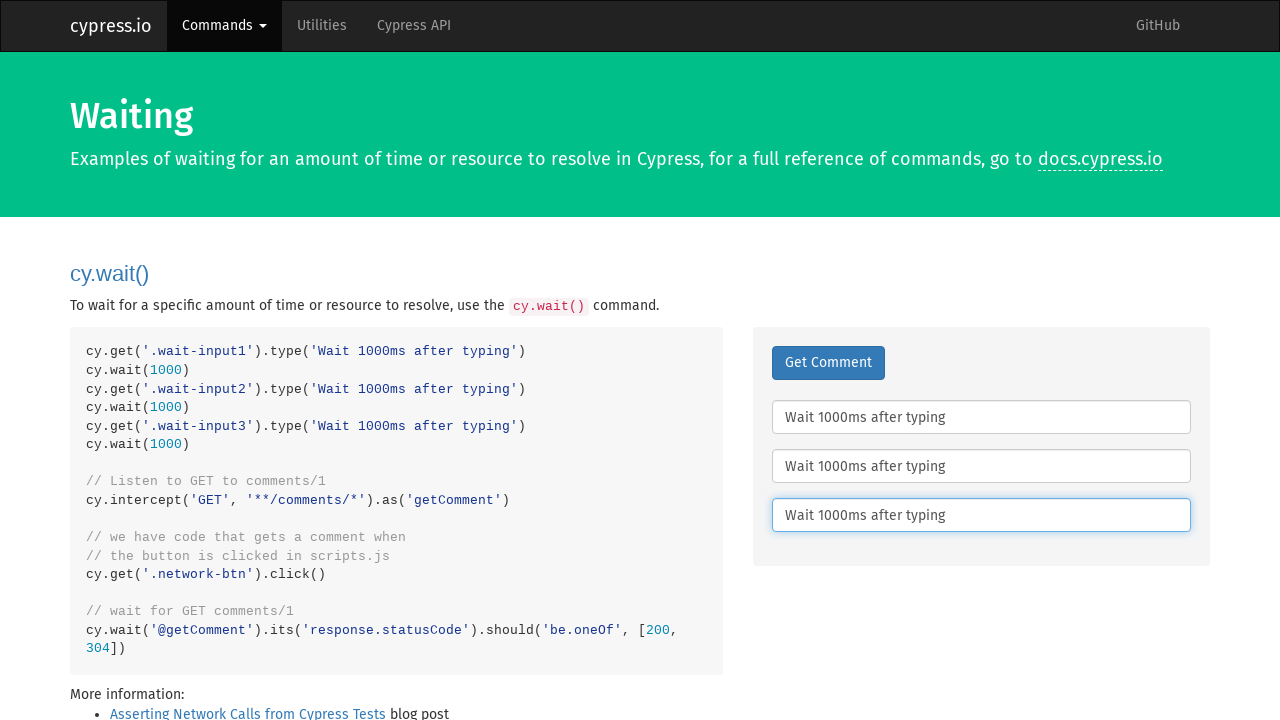